Tests a math problem form by reading two numbers, calculating their sum, selecting the result from a dropdown, and submitting the form

Starting URL: http://suninjuly.github.io/selects1.html

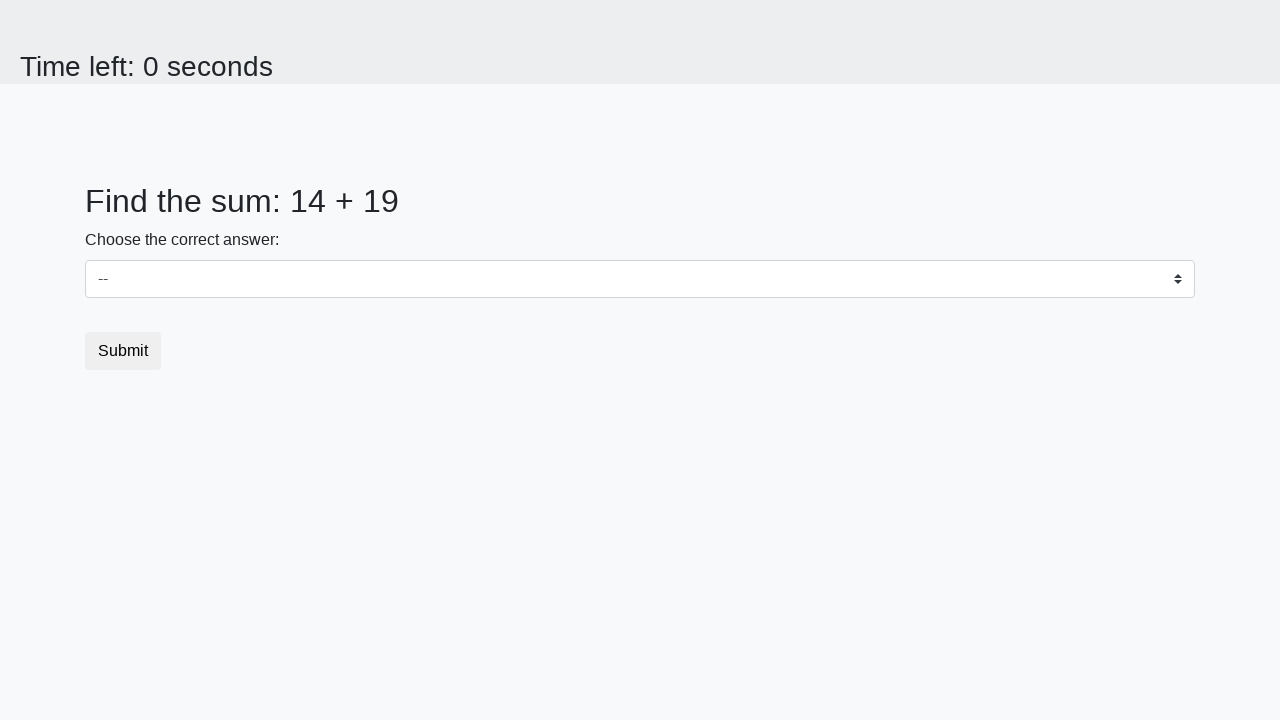

Read first number from the page
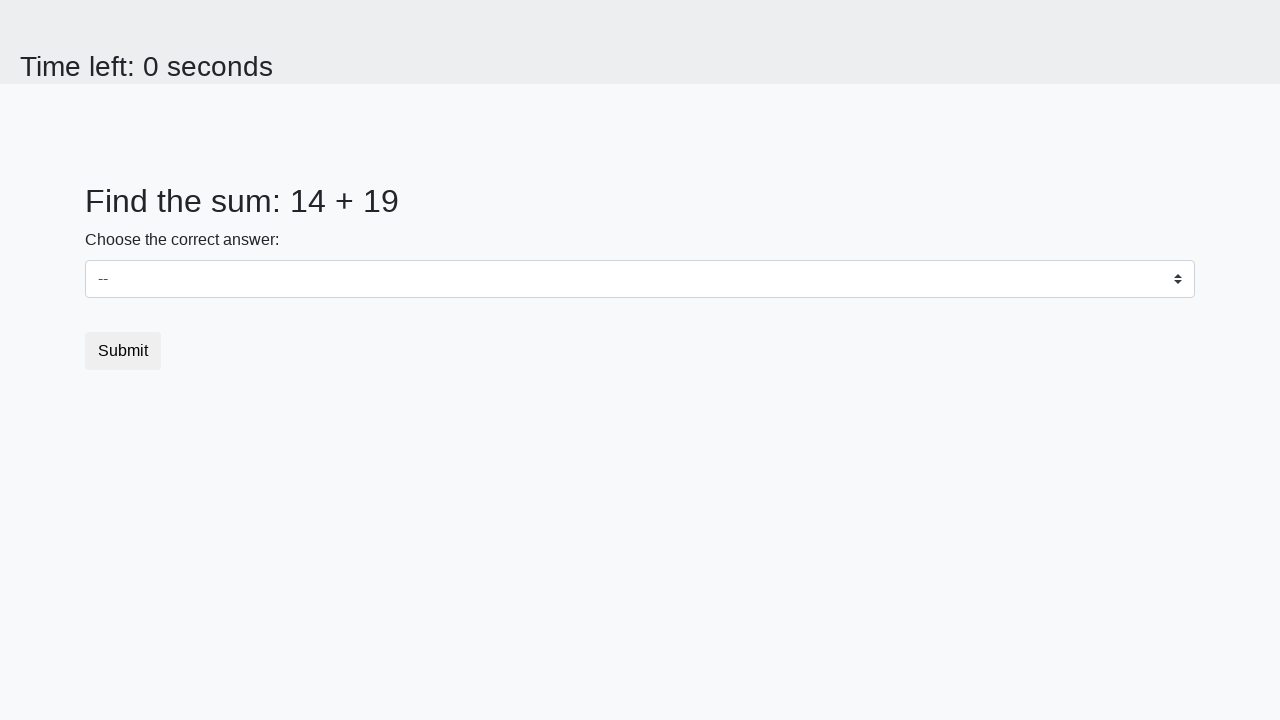

Read second number from the page
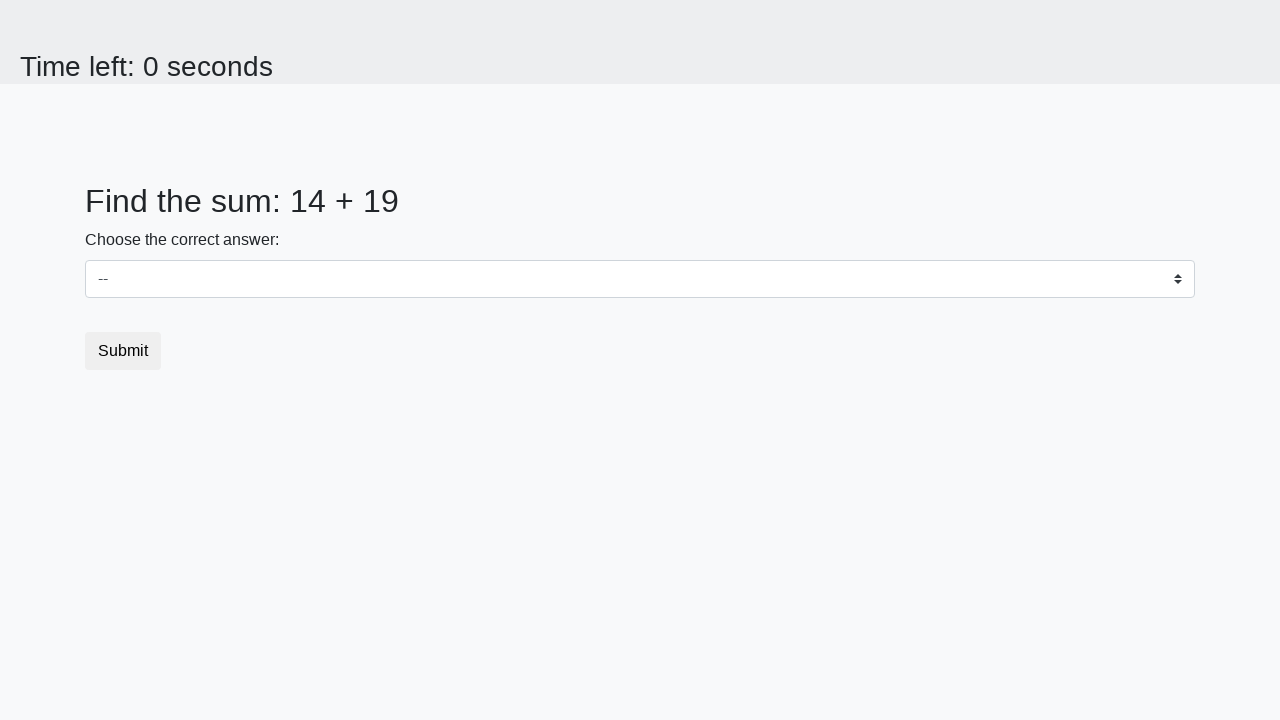

Calculated sum: 14 + 19 = 33
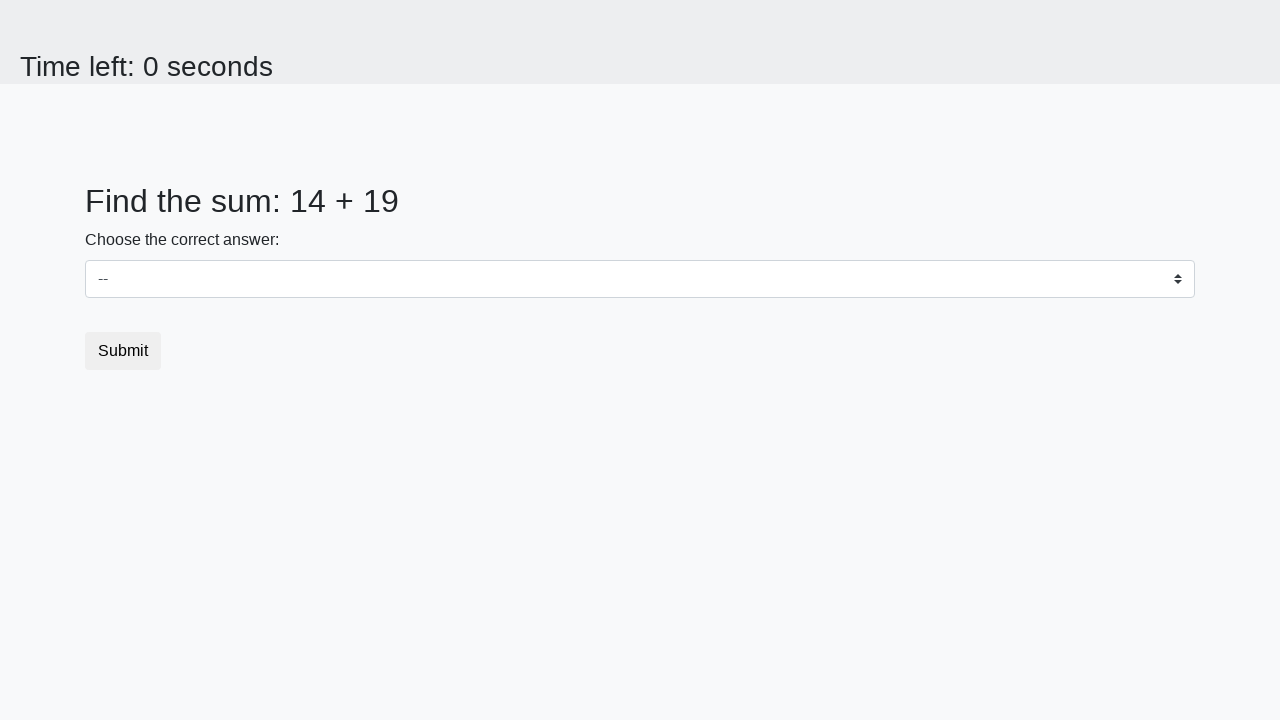

Selected result 33 from dropdown on select
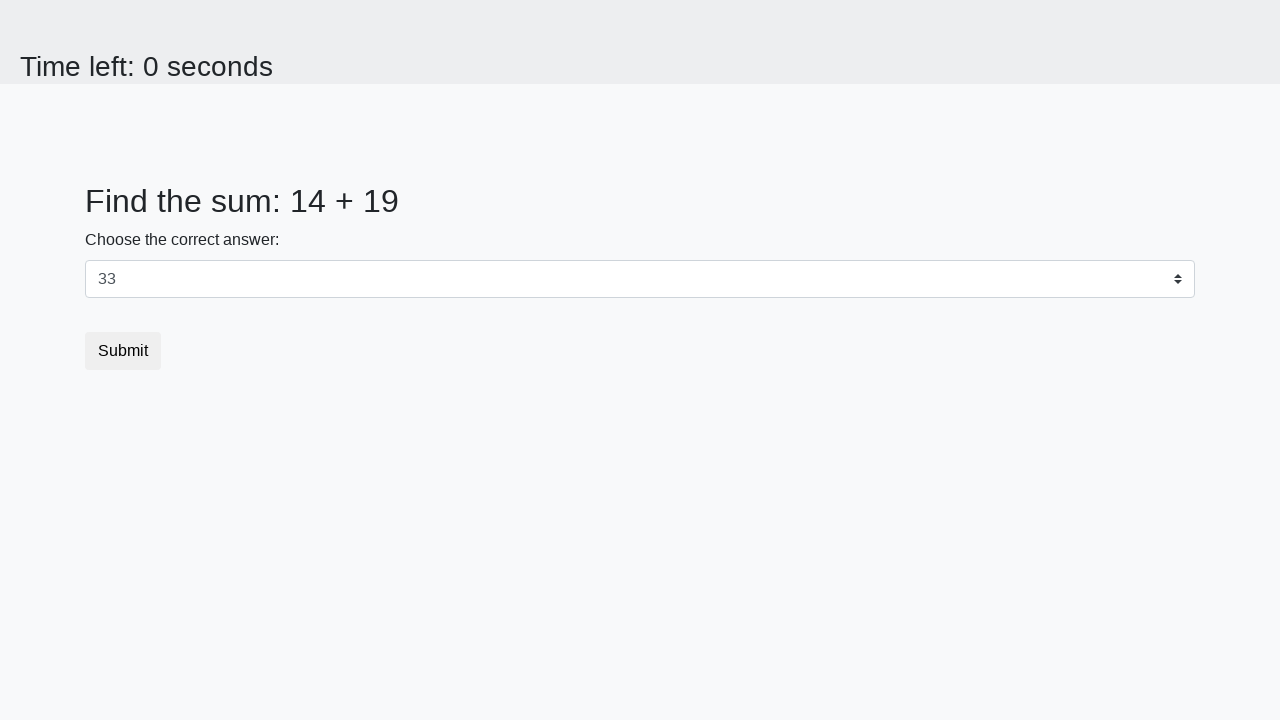

Clicked submit button to submit the form at (123, 351) on button.btn
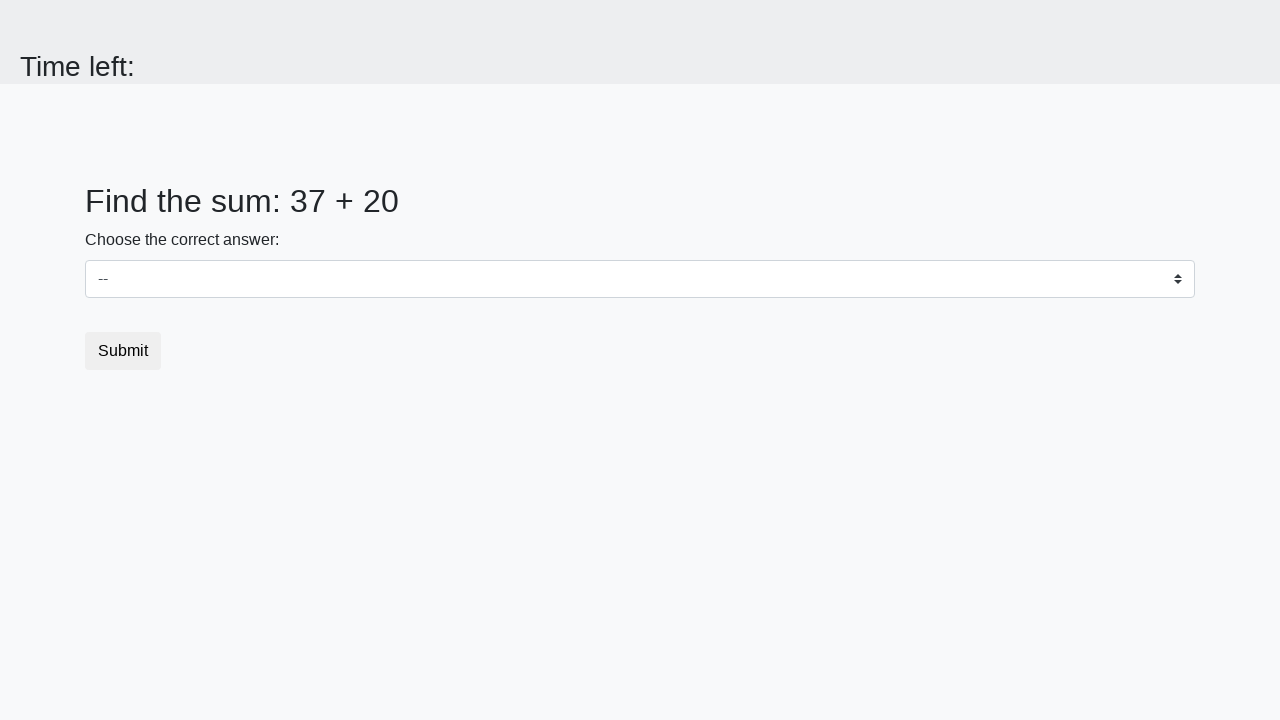

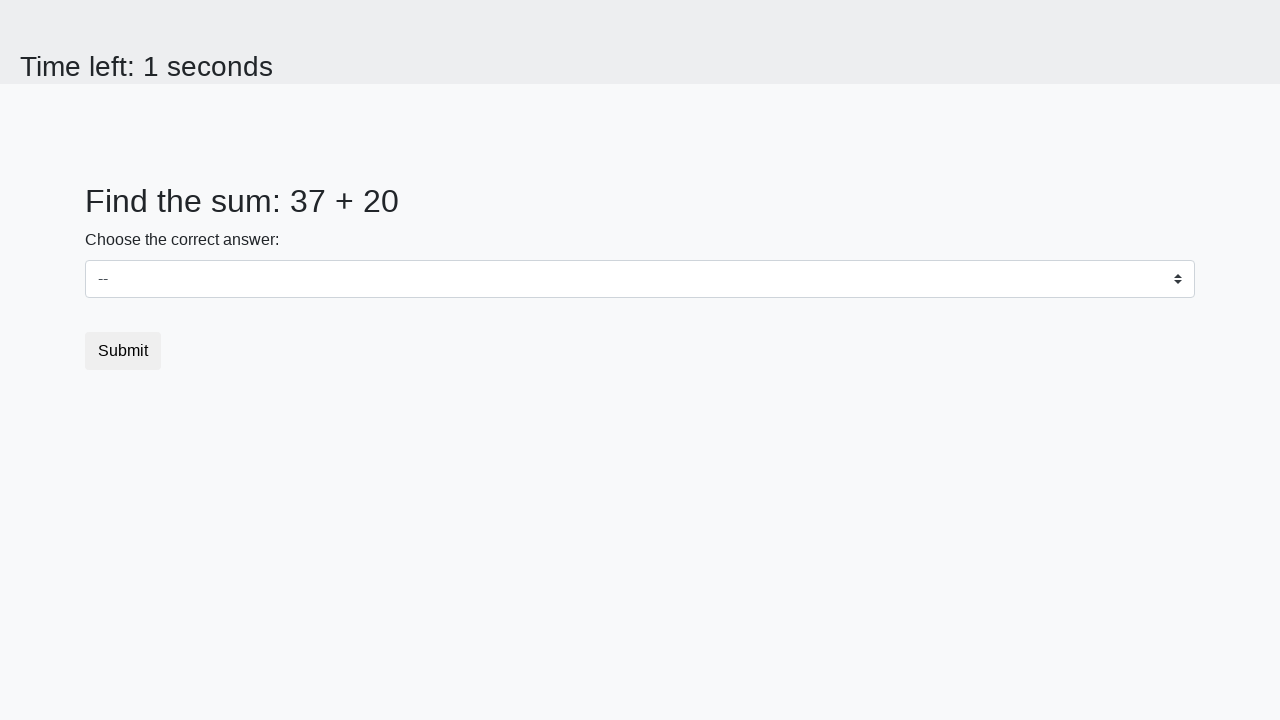